Tests a text input form by filling a textarea with text and submitting it via a submit button on a practice automation page.

Starting URL: https://suninjuly.github.io/text_input_task.html

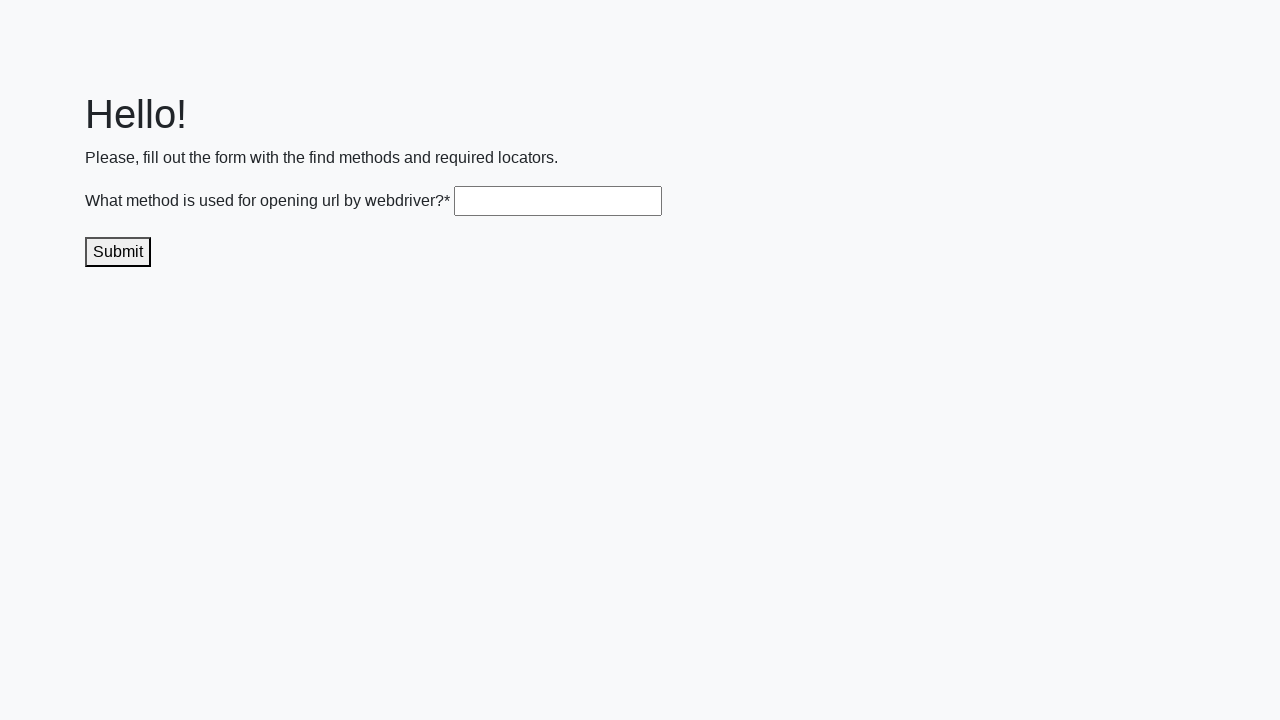

Filled textarea with 'selenium-automation-test' on .textarea
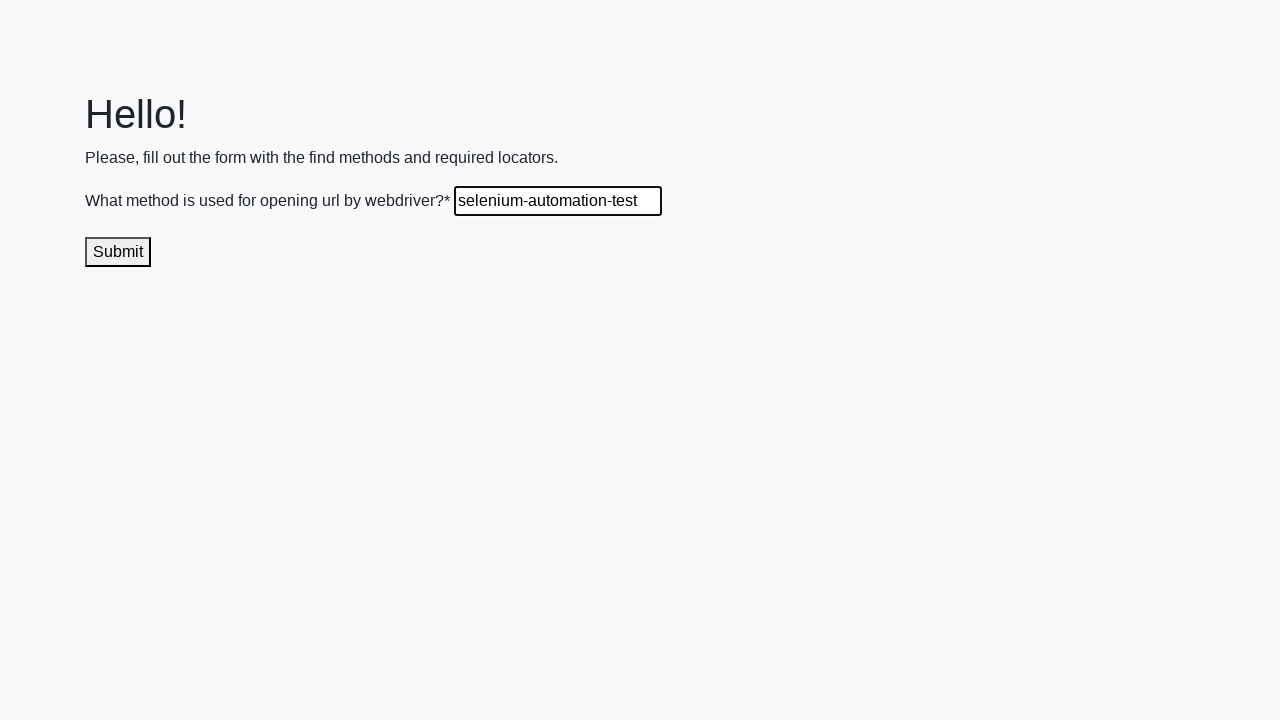

Clicked submit button at (118, 252) on .submit-submission
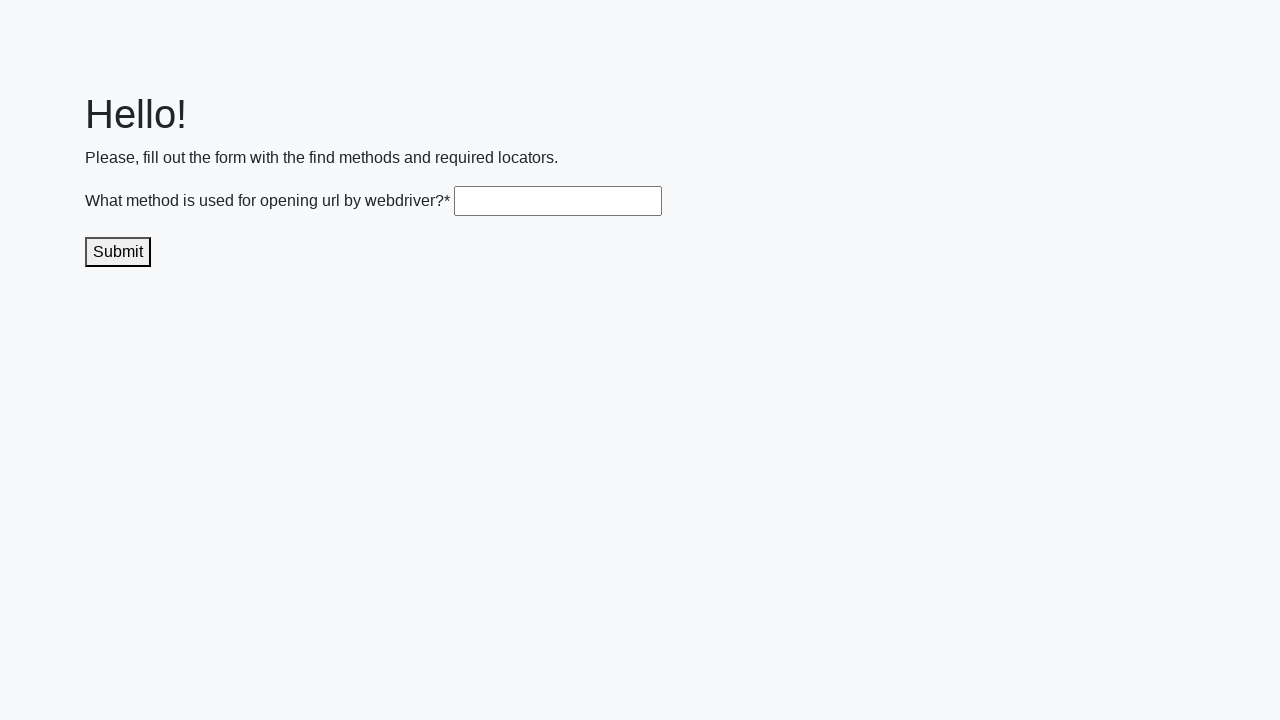

Waited for network to become idle after submission
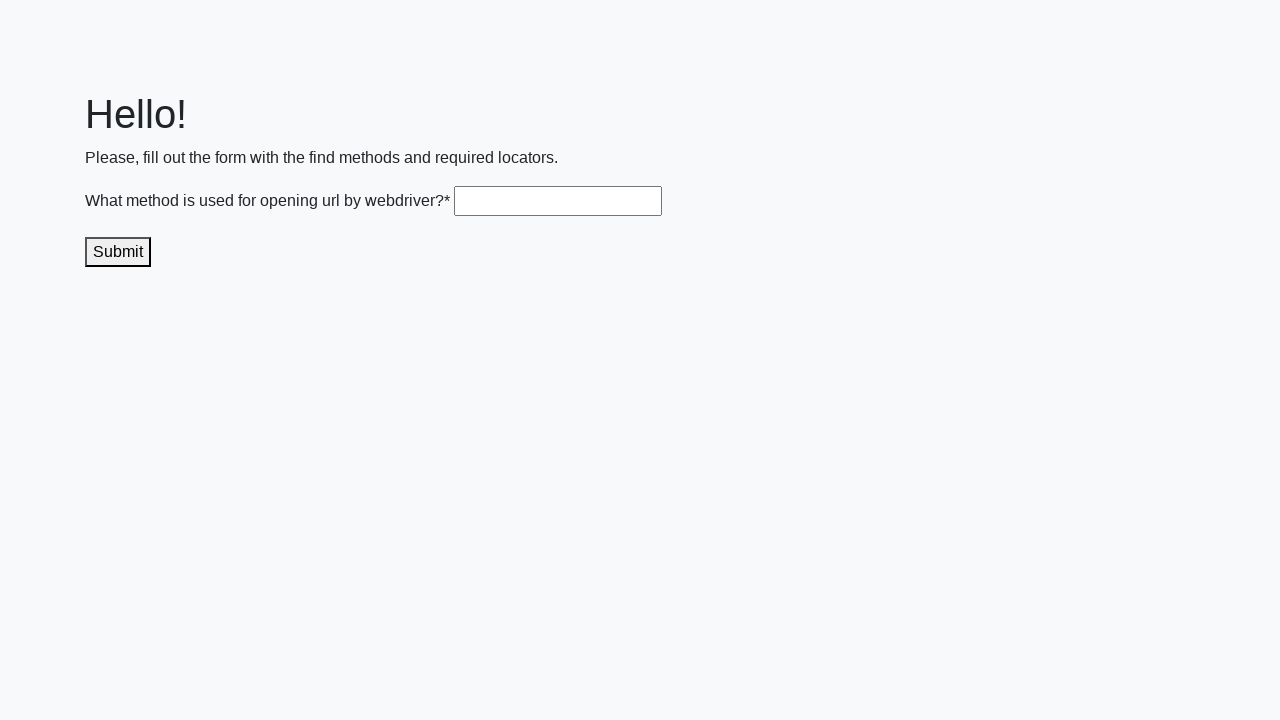

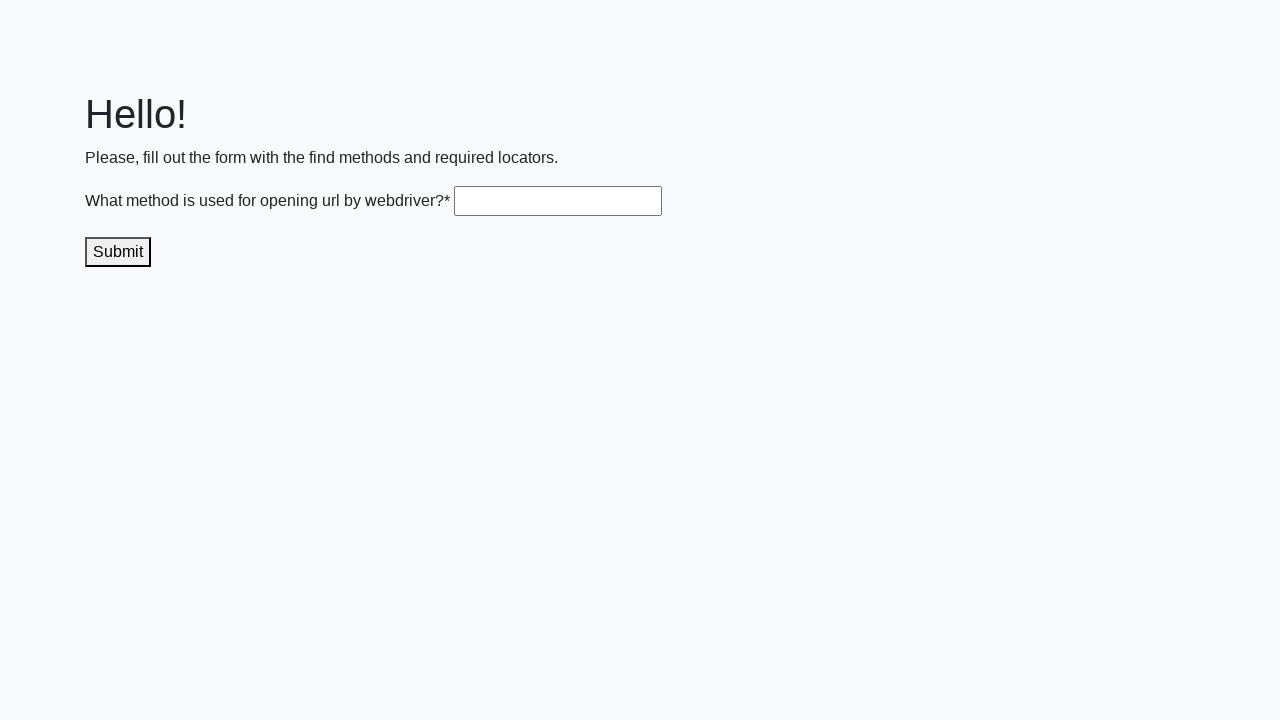